Navigates to an automation testing demo site and clicks the "Check Availability" button to test booking availability functionality

Starting URL: https://automationintesting.online/

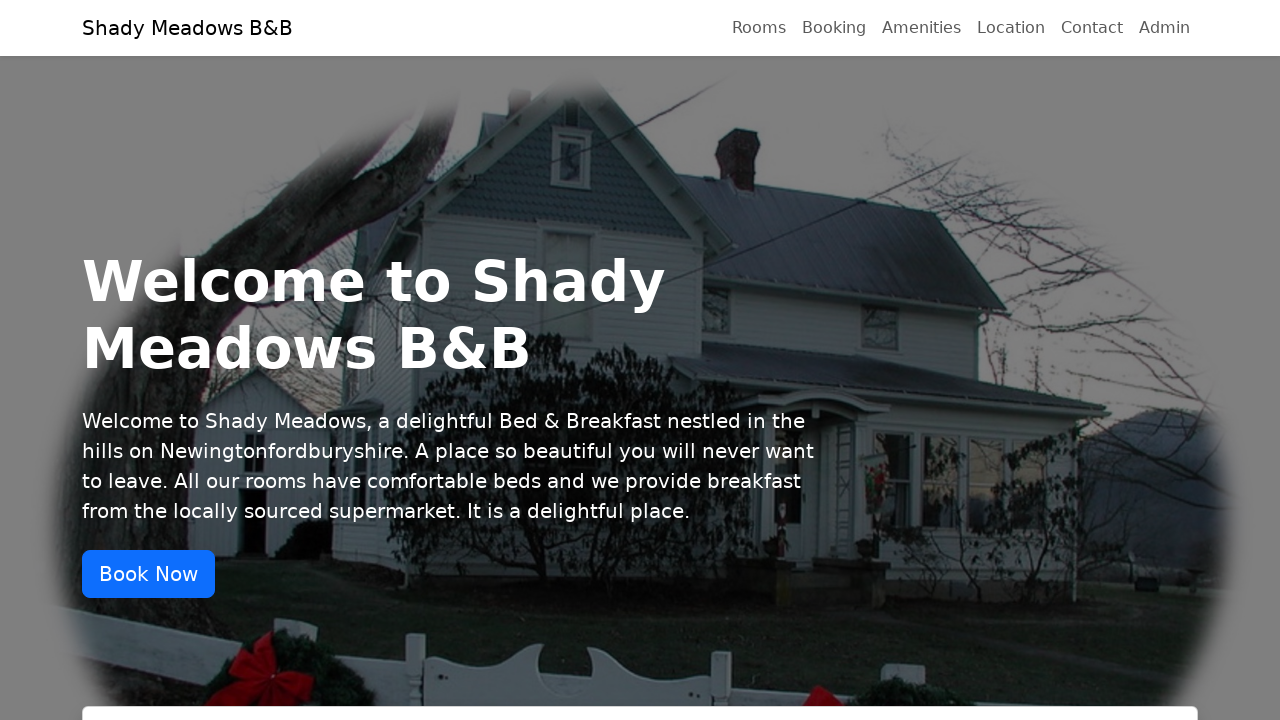

Navigated to automation testing demo site
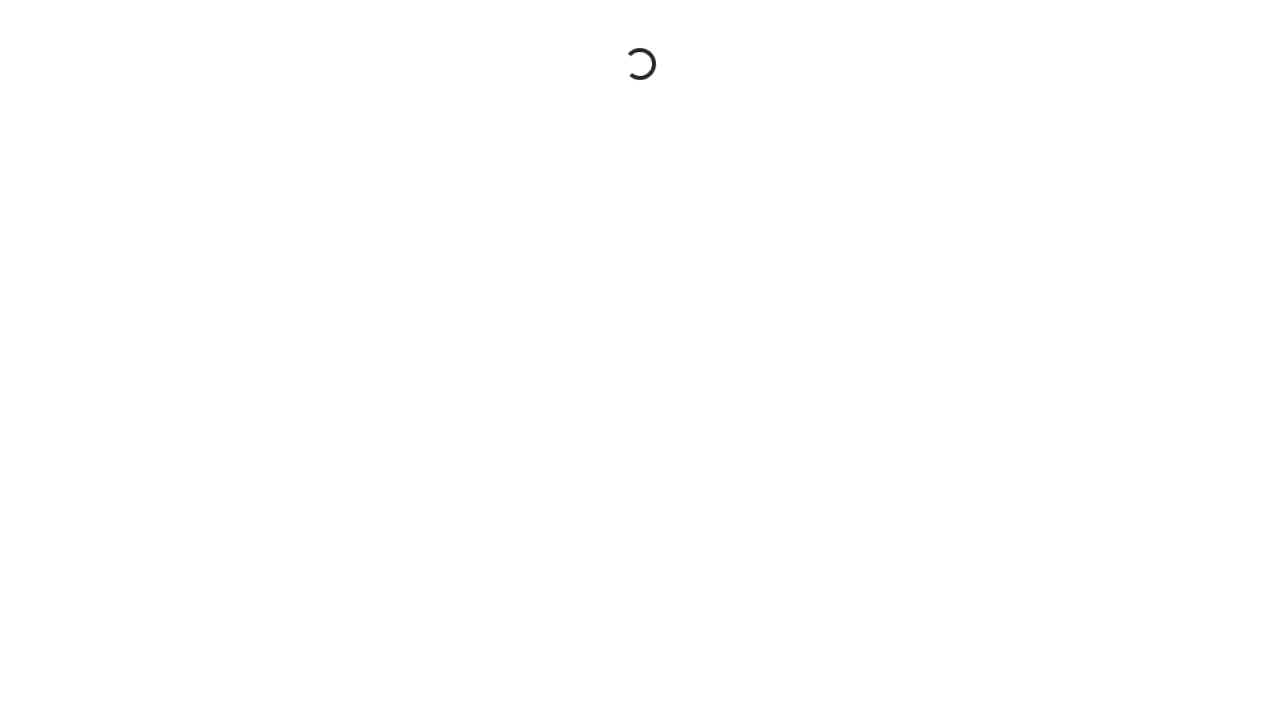

Clicked the 'Check Availability' button to test booking availability functionality at (640, 361) on internal:role=button[name="Check Availability"i]
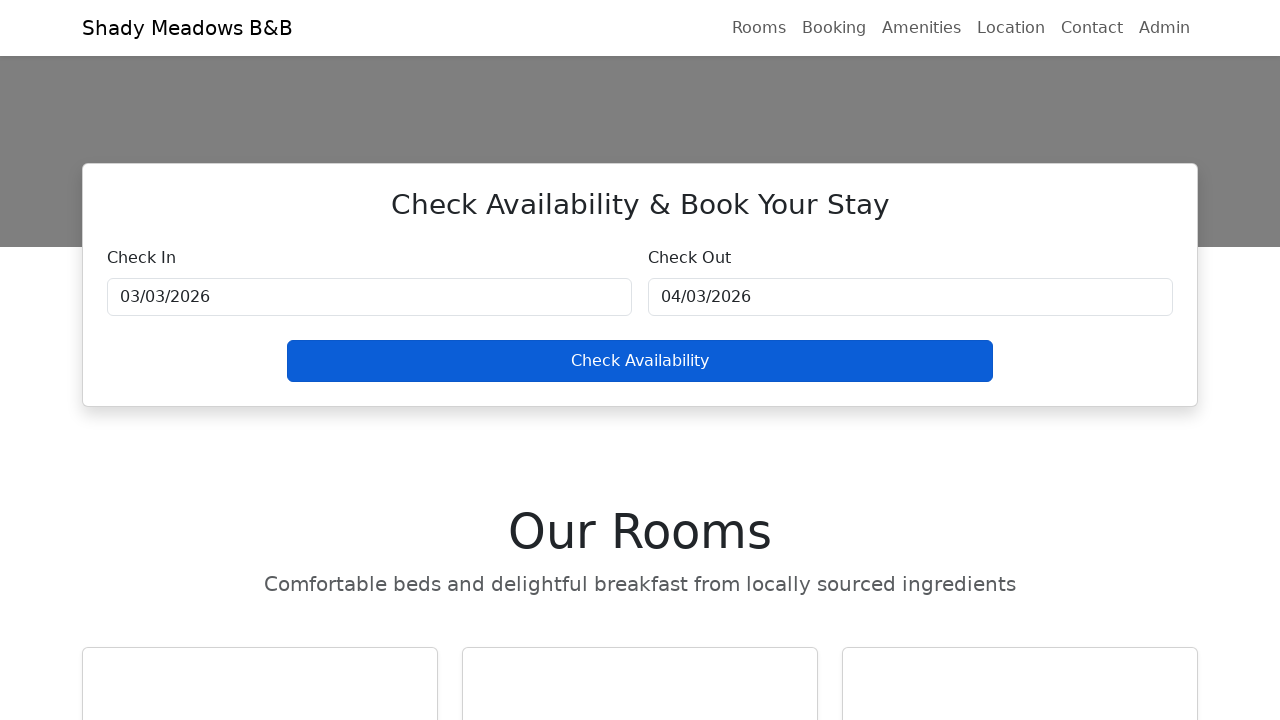

Network became idle after checking availability
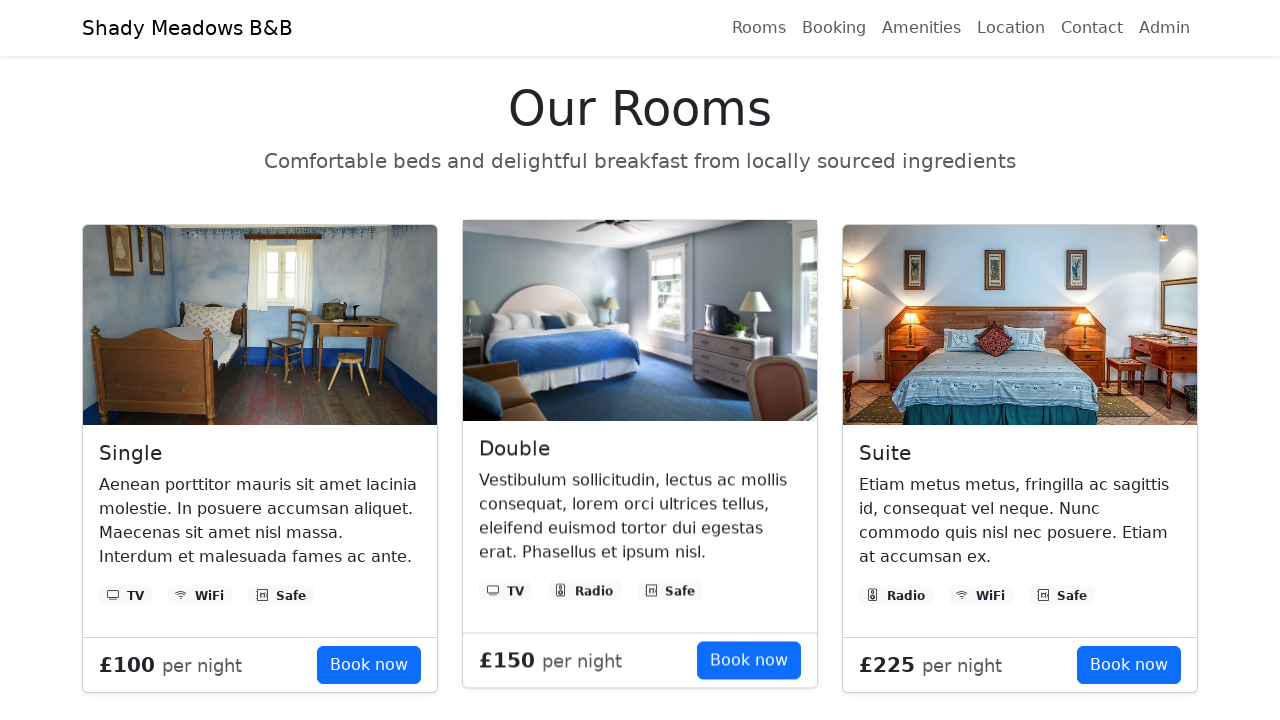

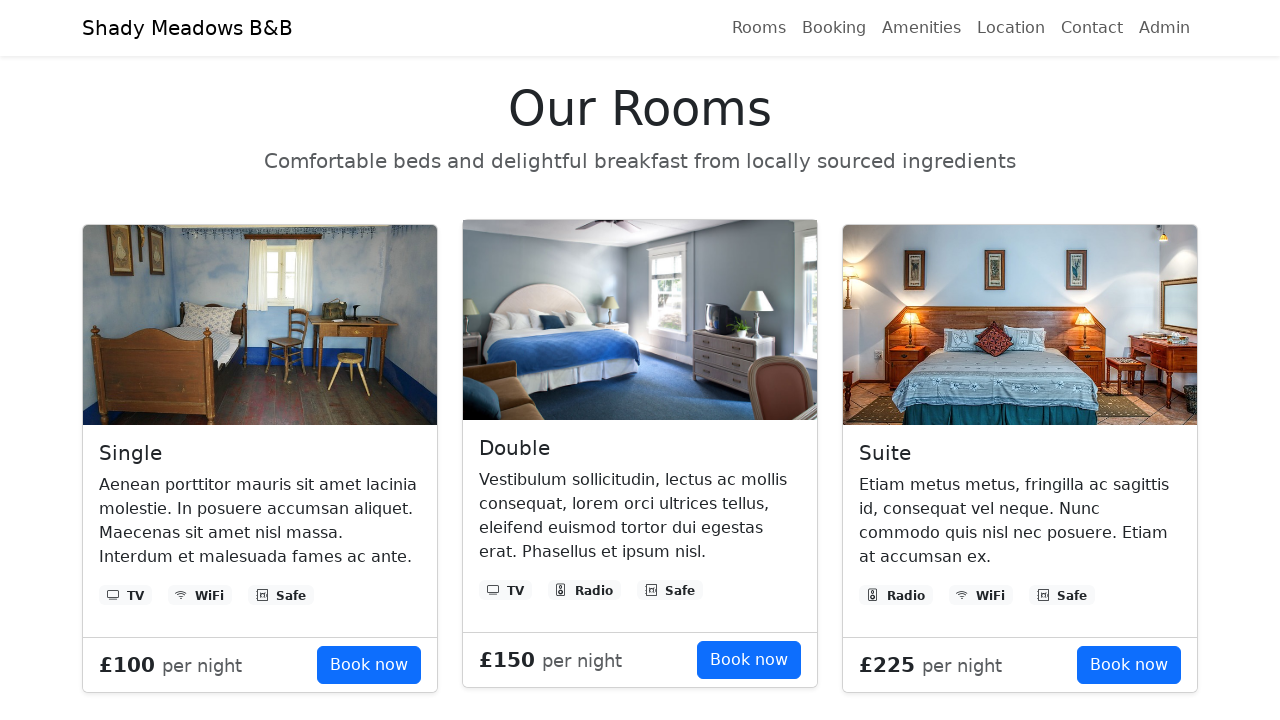